Tests adding todo items by creating two todos and verifying they appear in the list

Starting URL: https://demo.playwright.dev/todomvc

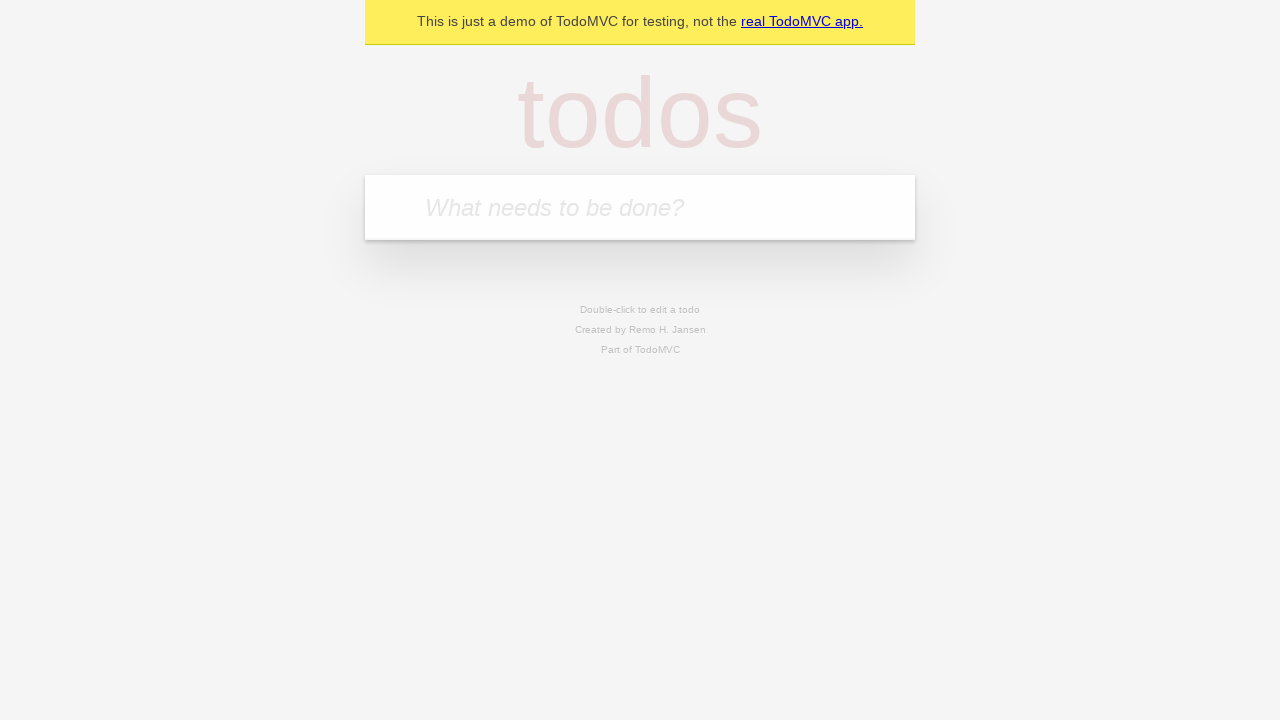

Located the 'What needs to be done?' input field
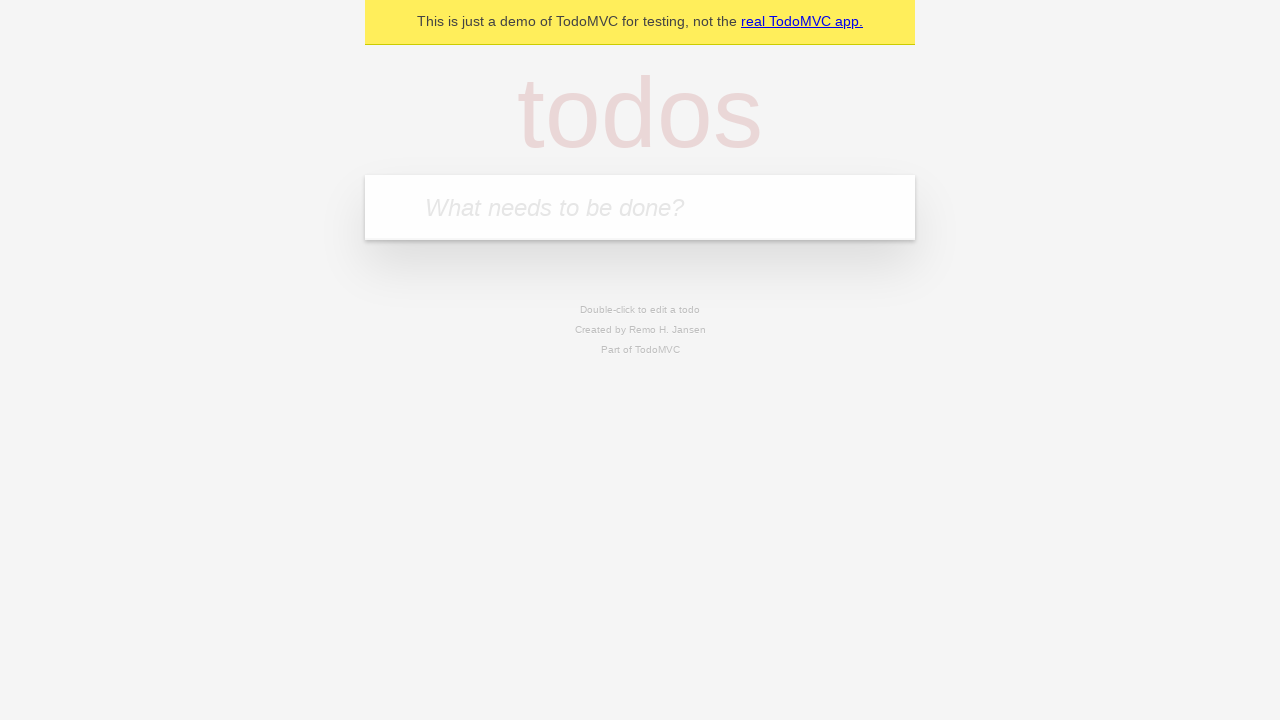

Filled first todo with 'buy some cheese' on internal:attr=[placeholder="What needs to be done?"i]
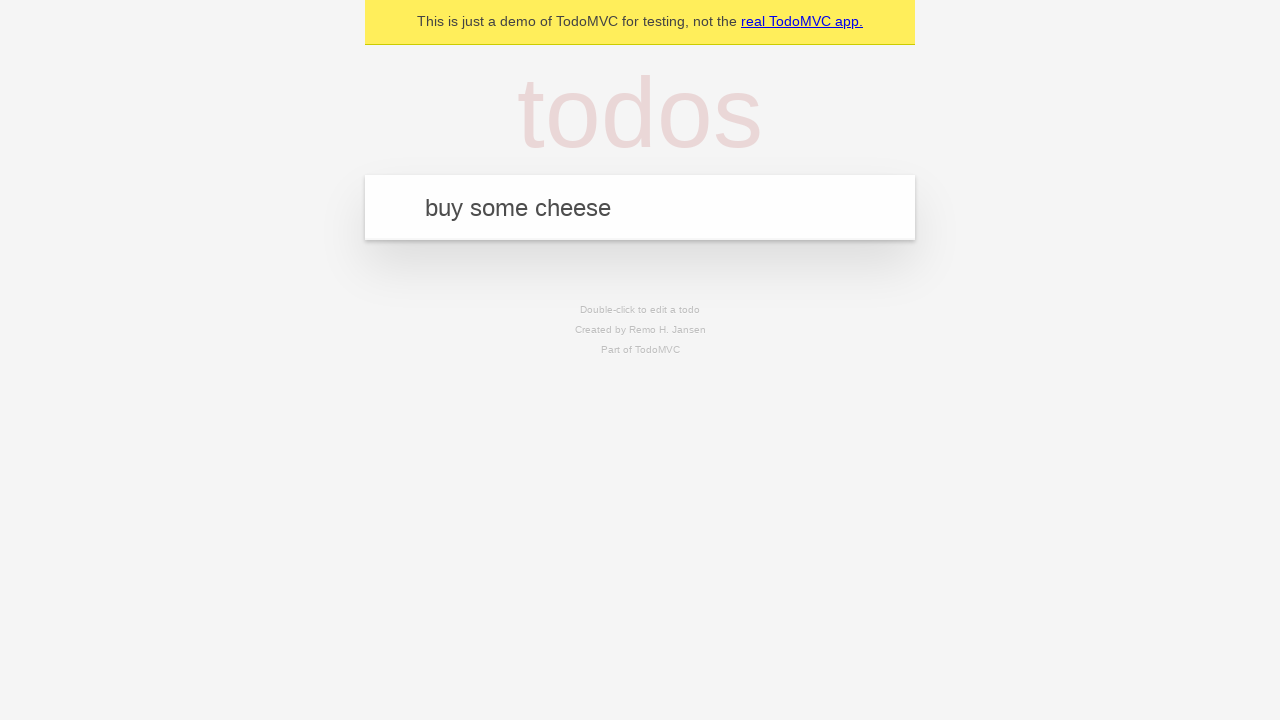

Pressed Enter to create first todo on internal:attr=[placeholder="What needs to be done?"i]
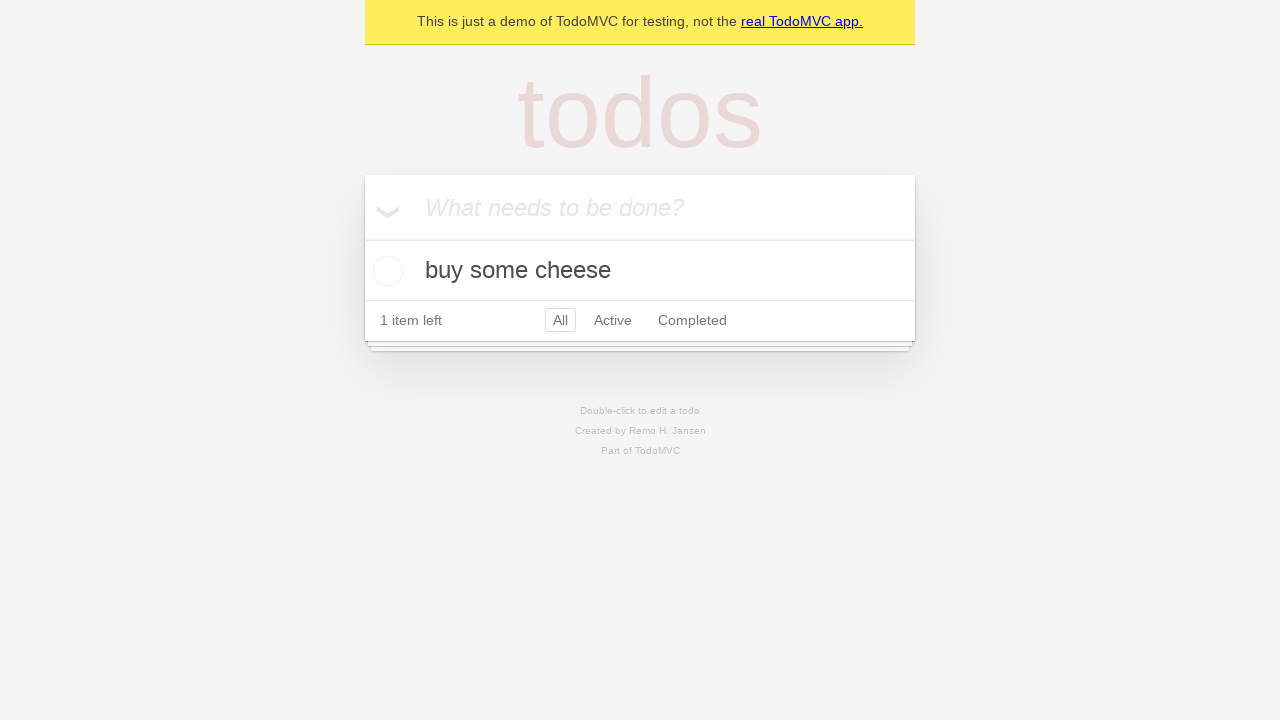

First todo appeared in the list
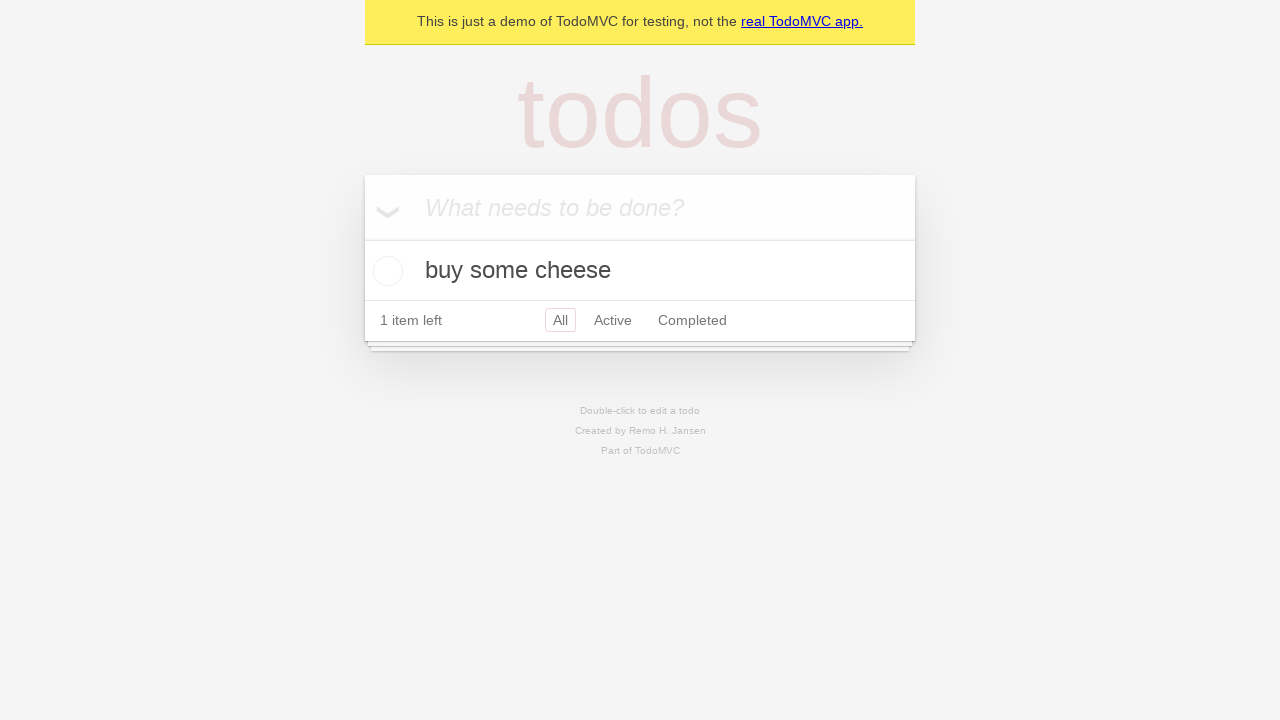

Filled second todo with 'feed the cat' on internal:attr=[placeholder="What needs to be done?"i]
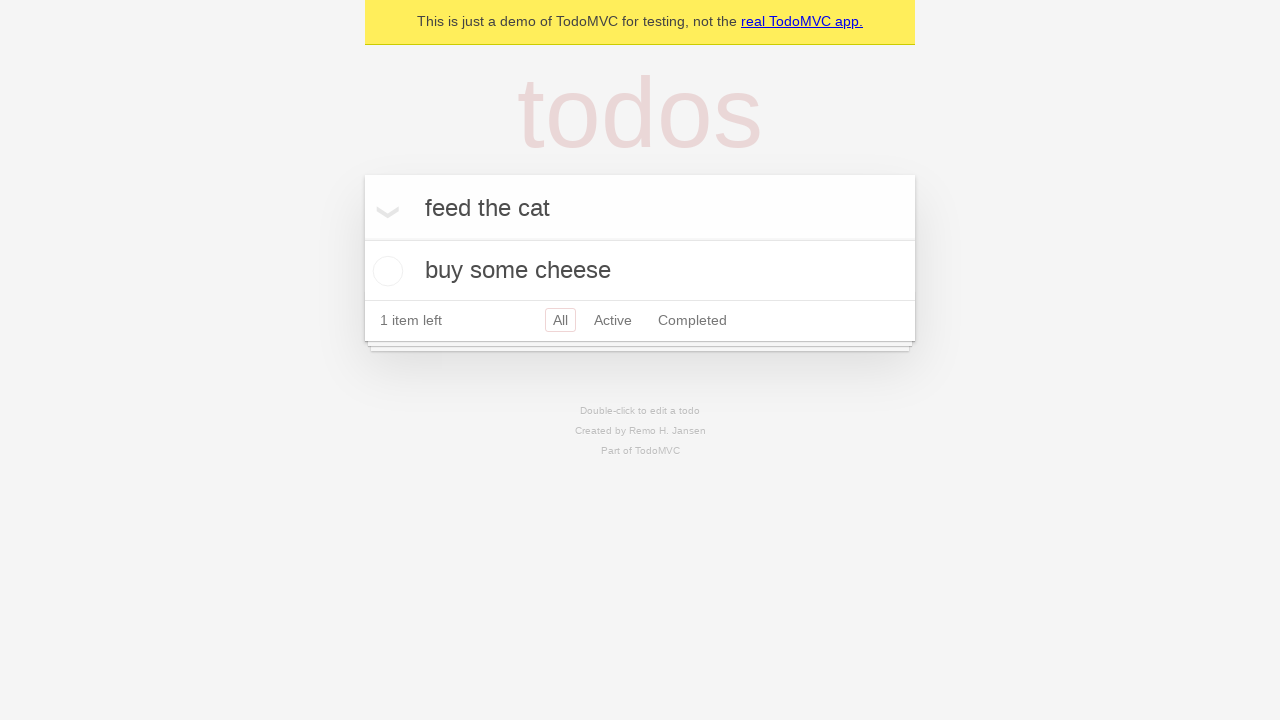

Pressed Enter to create second todo on internal:attr=[placeholder="What needs to be done?"i]
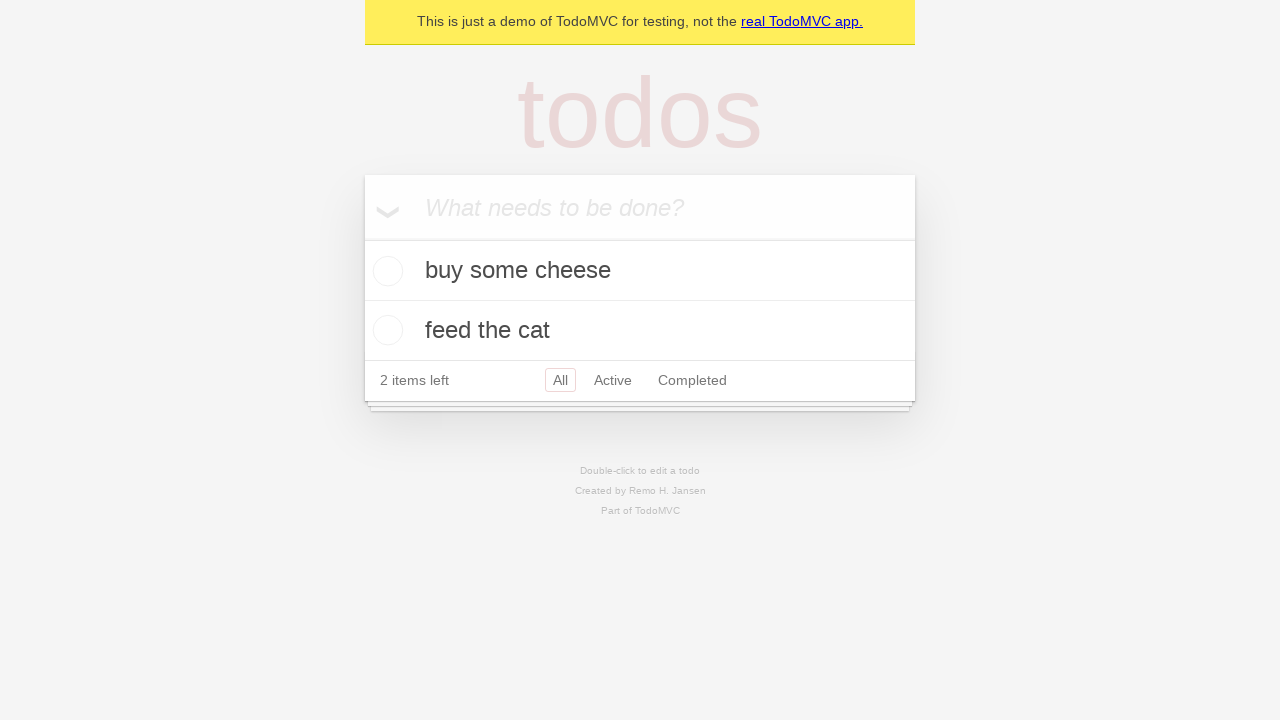

Second todo appeared in the list
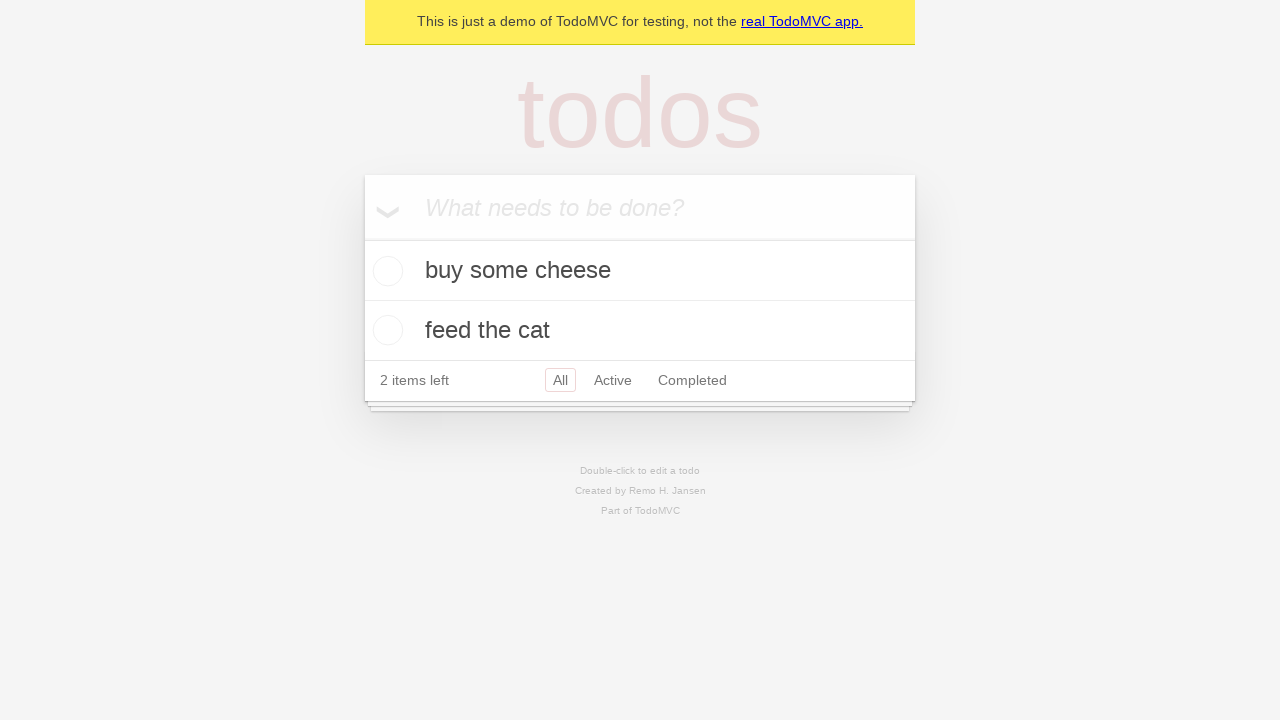

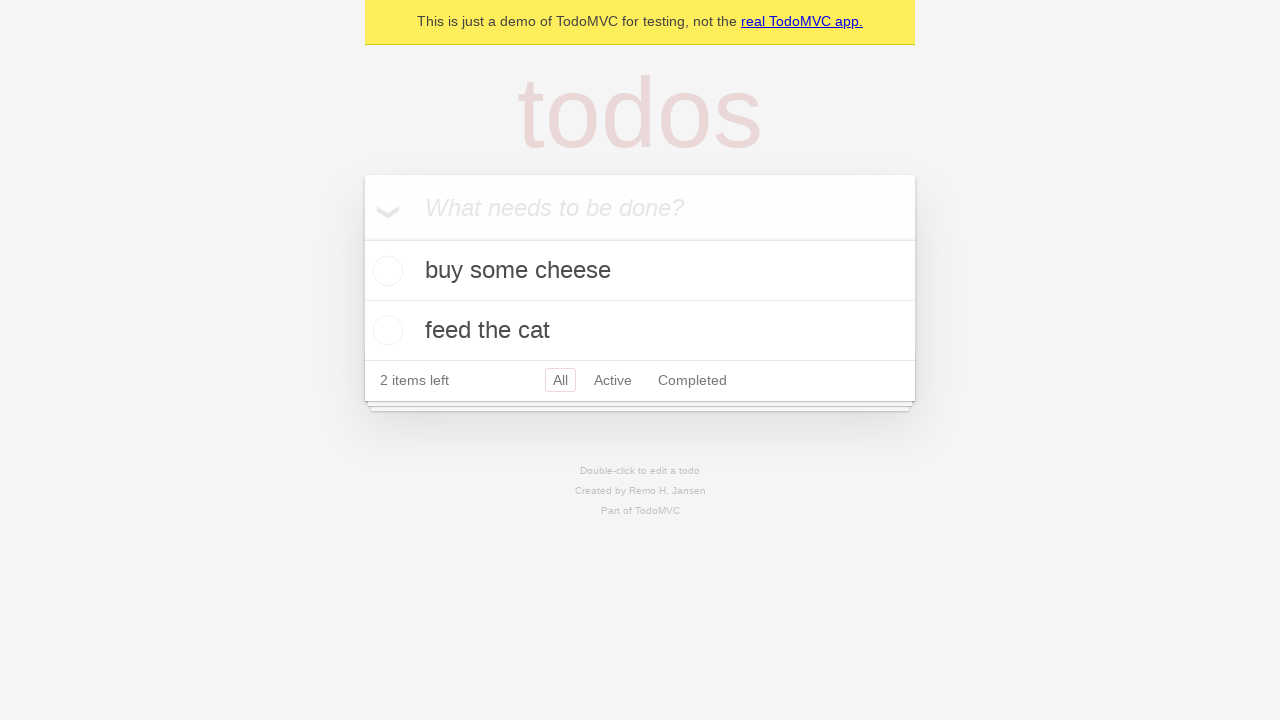